Navigates to the SwitchTo menu and then clicks on the Frames option

Starting URL: https://demo.automationtesting.in/Register.html

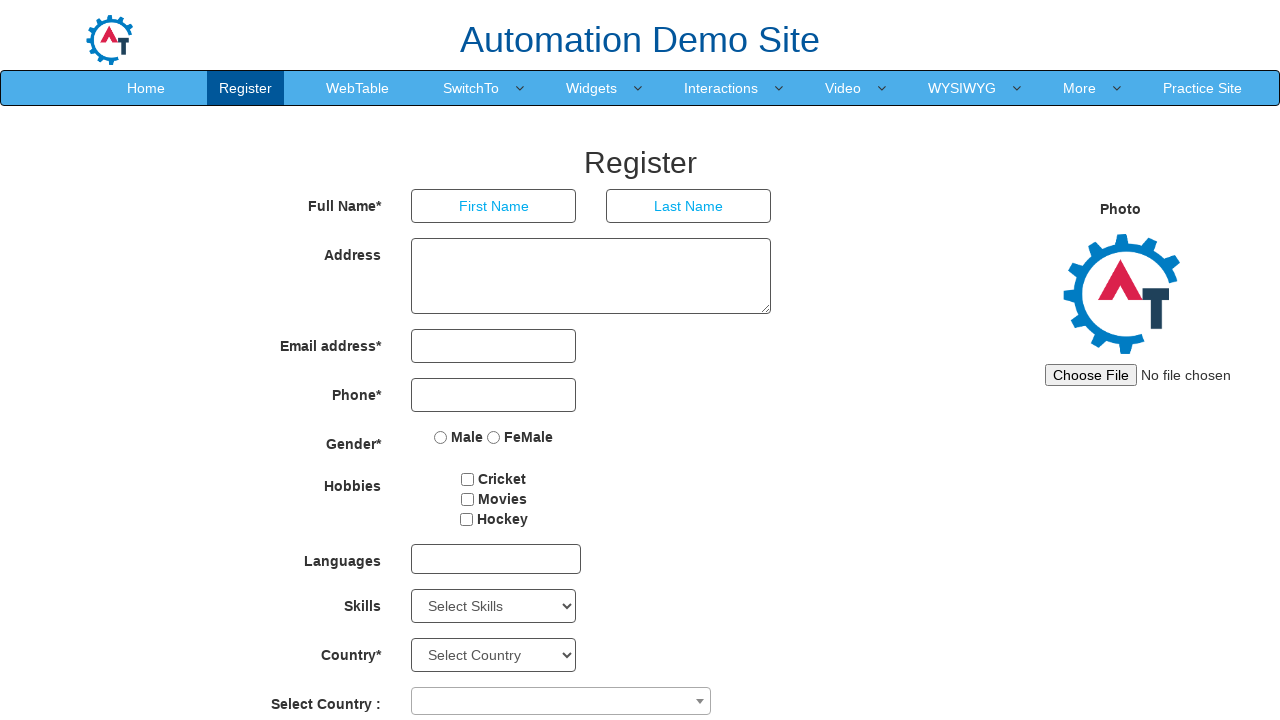

Navigated to Register.html
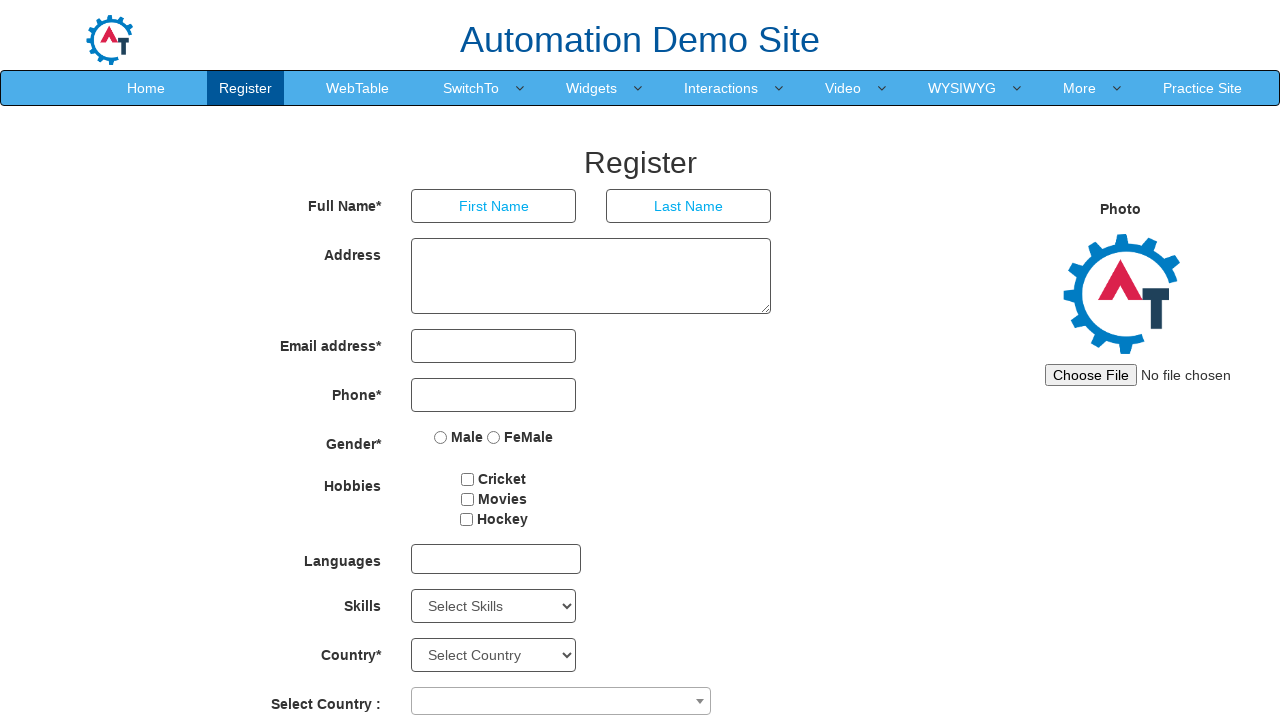

Clicked on SwitchTo menu item at (471, 88) on xpath=//a[@href='SwitchTo.html' and text()='SwitchTo']
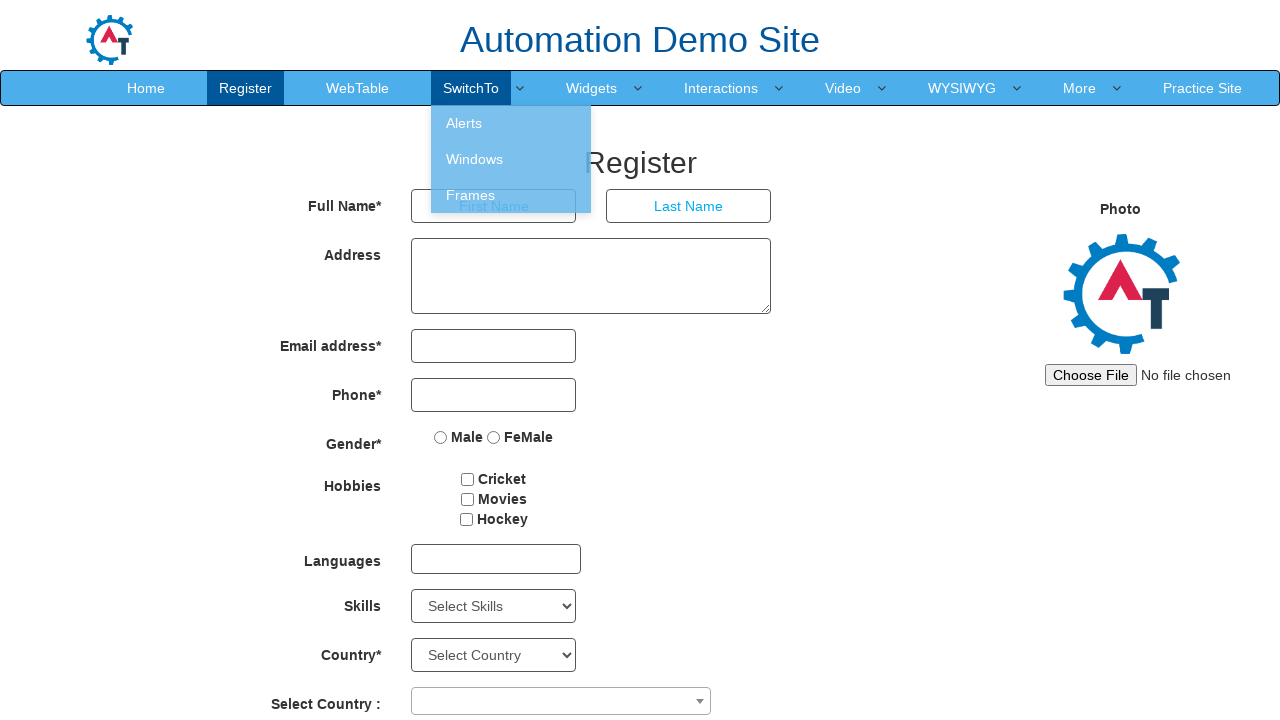

Clicked on Frames option at (511, 195) on xpath=//a[@href='Frames.html' and text()='Frames']
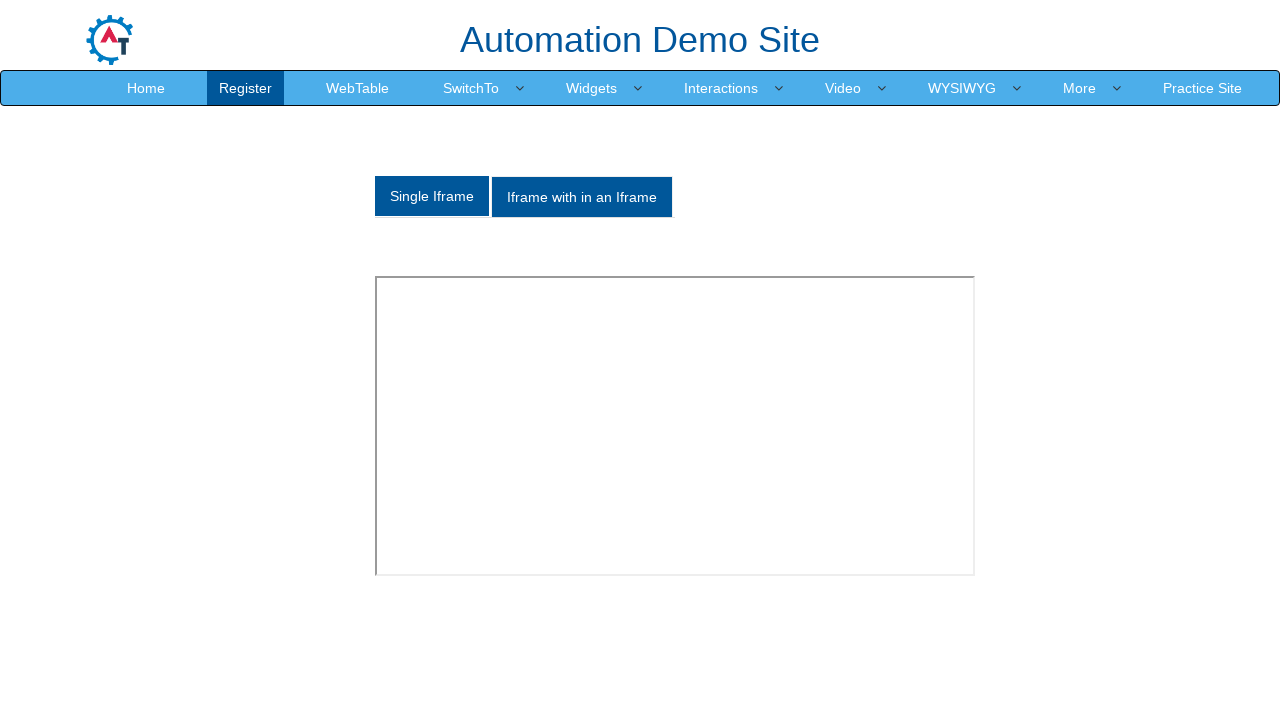

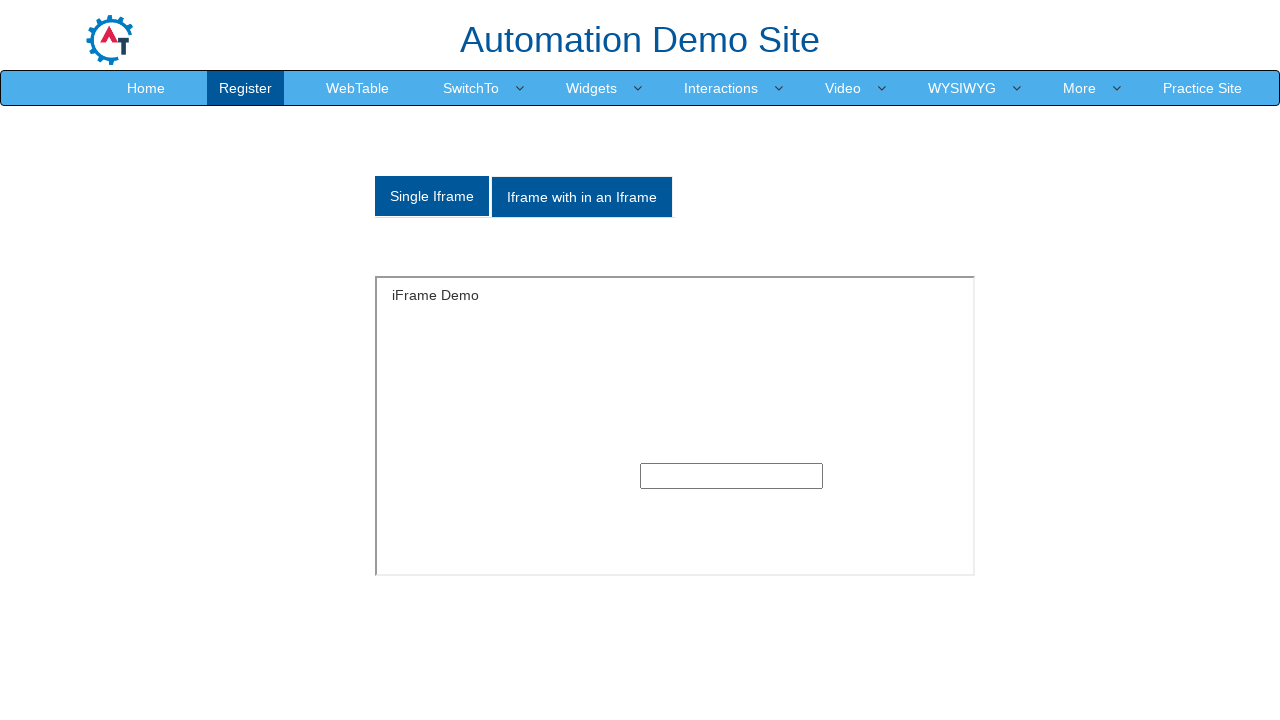